Tests a web form by filling text input, password, textarea fields, selecting a radio button, and submitting the form

Starting URL: https://bonigarcia.dev/selenium-webdriver-java/web-form.html

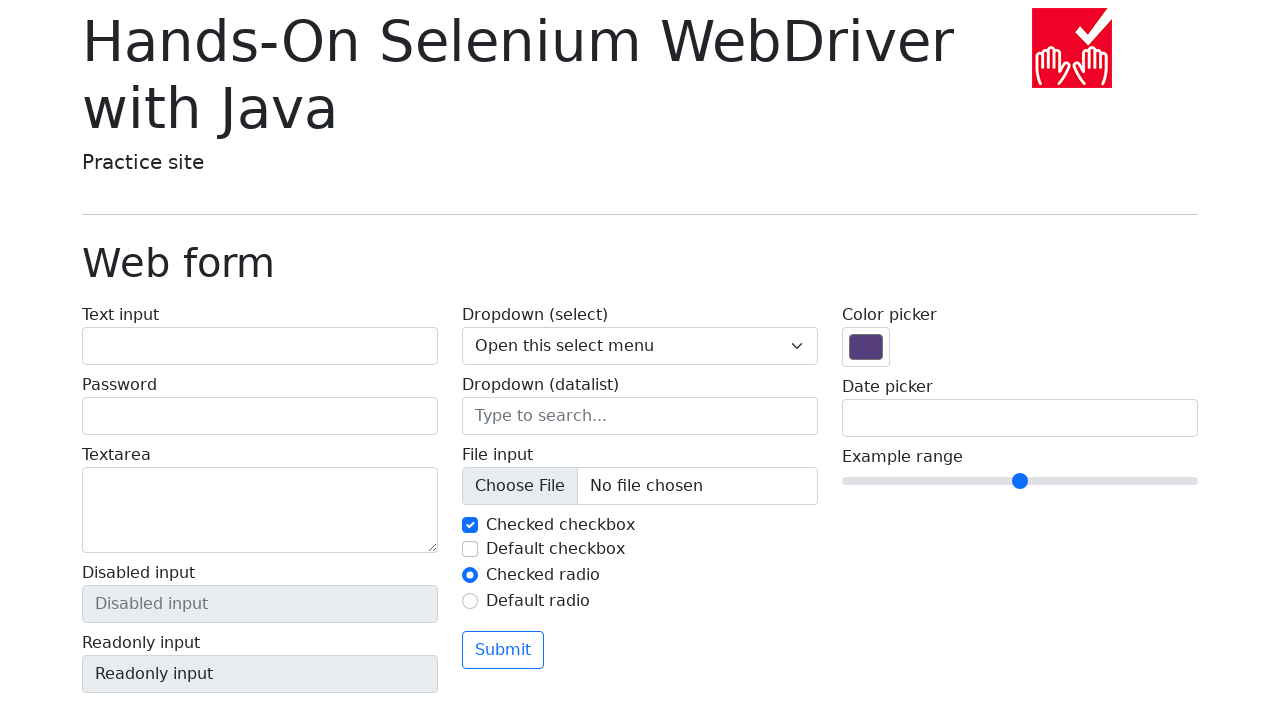

Navigated to web form page
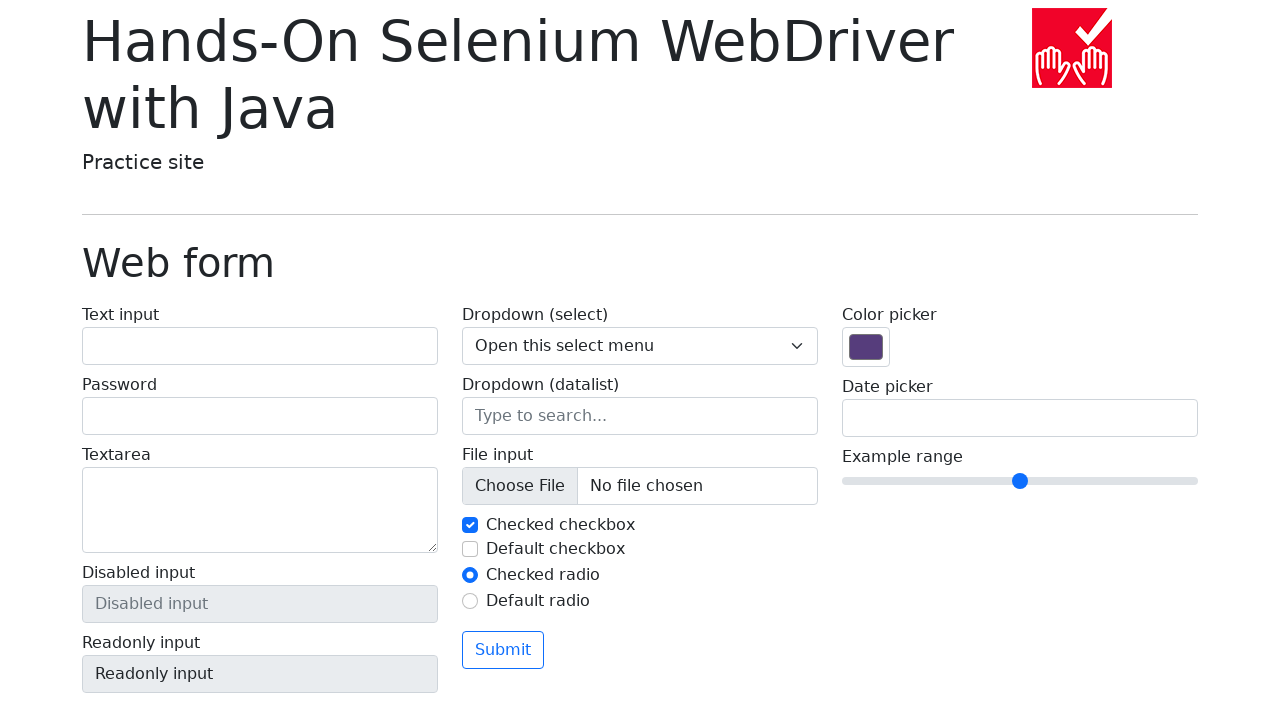

Filled text input field with 'Denis N' on #my-text-id
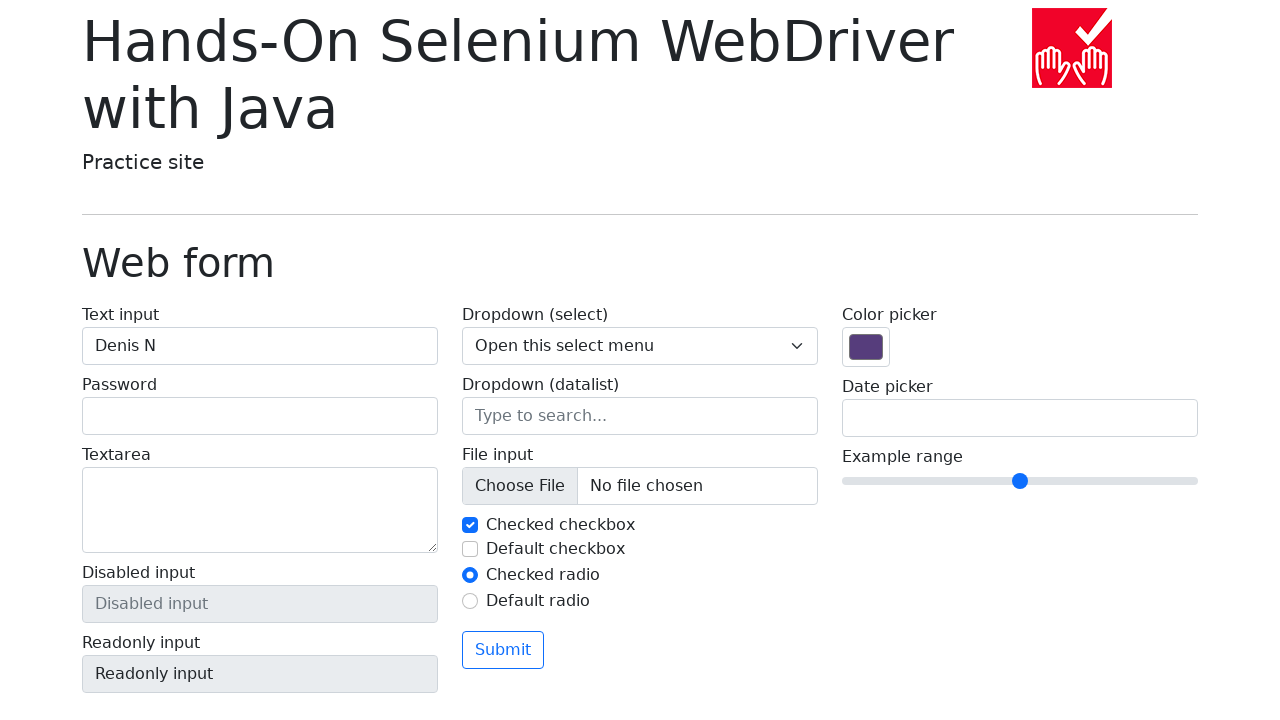

Filled password field with '123456' on input[name='my-password']
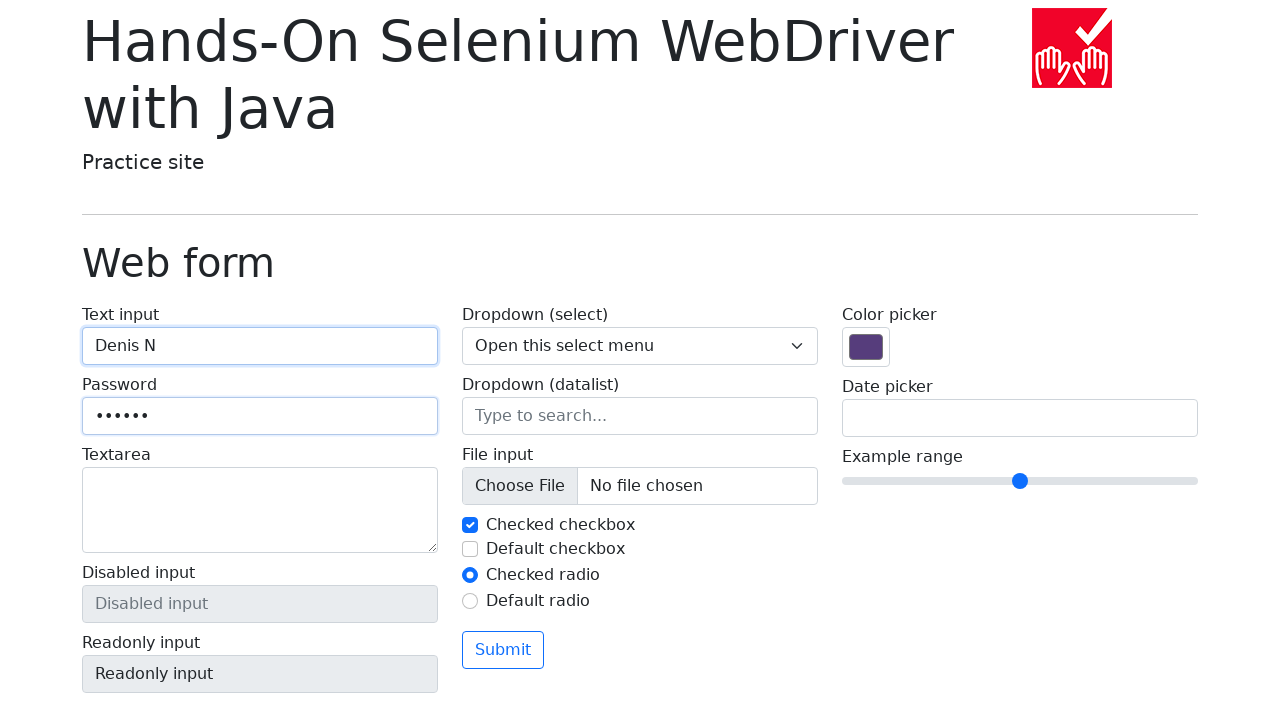

Filled textarea with 'This is a text' on textarea[name='my-textarea']
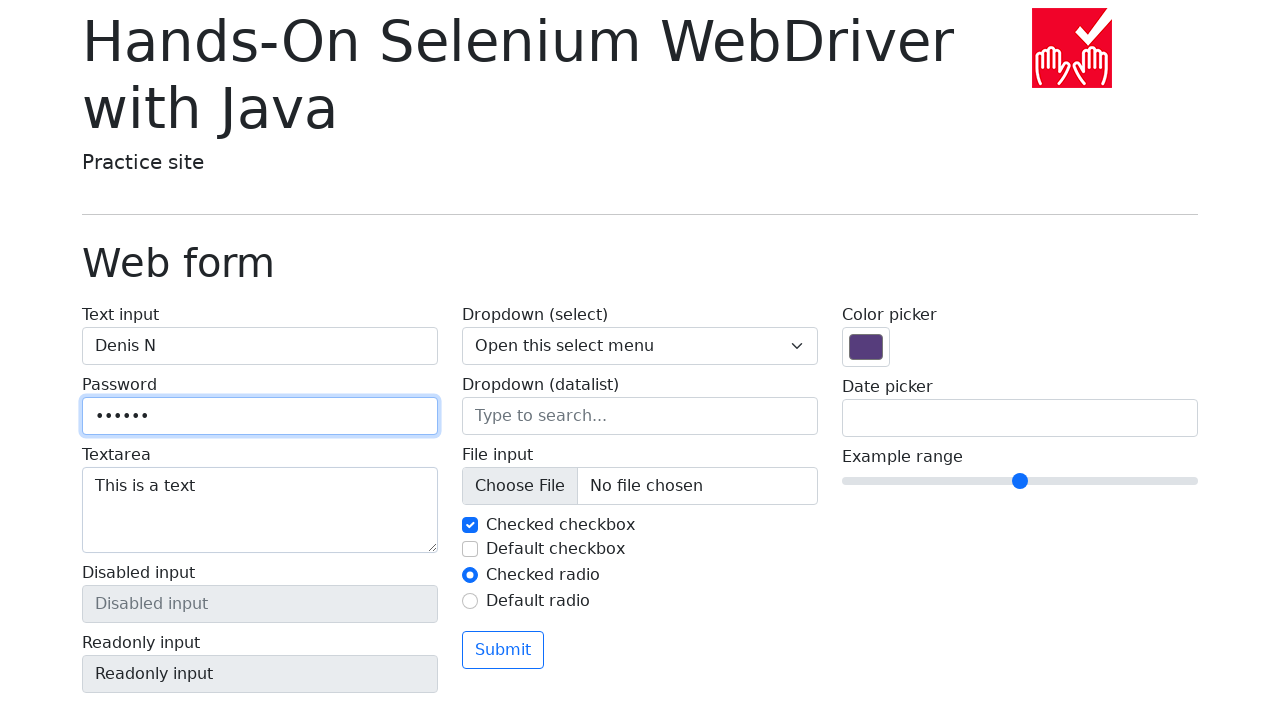

Selected radio button option 2 at (470, 601) on #my-radio-2
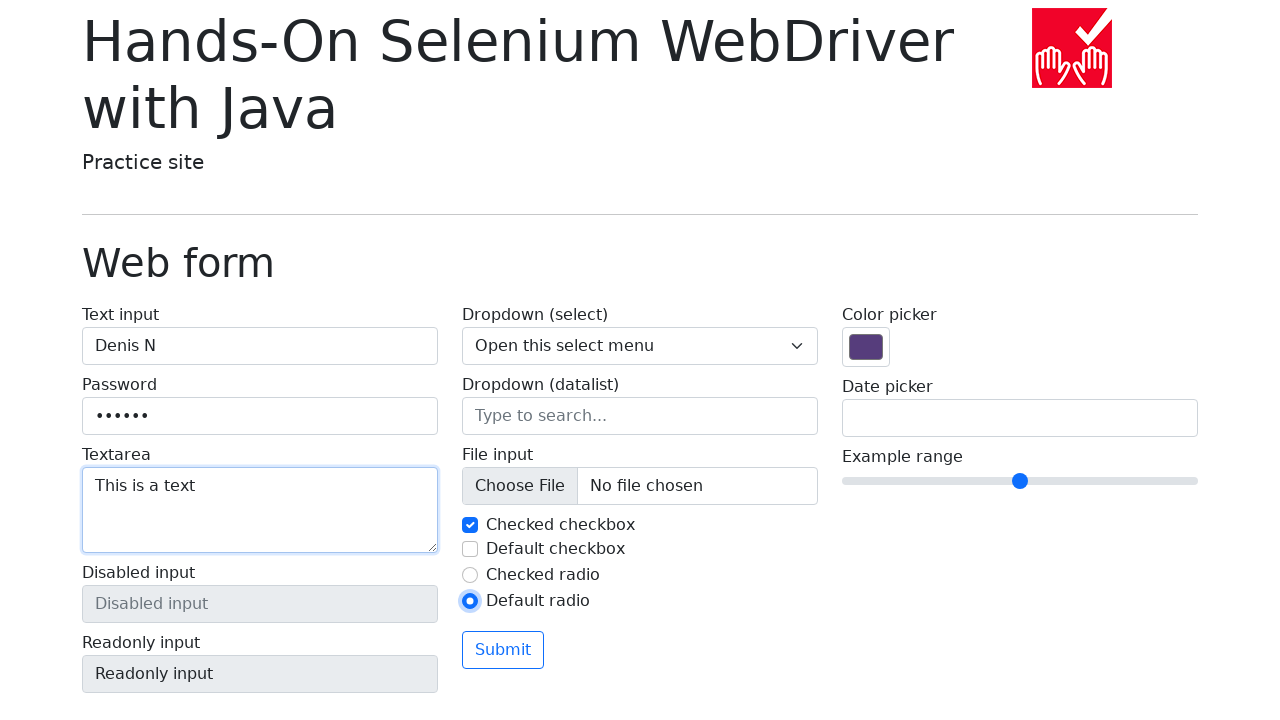

Clicked form submit button at (503, 650) on .btn.btn-outline-primary.mt-3
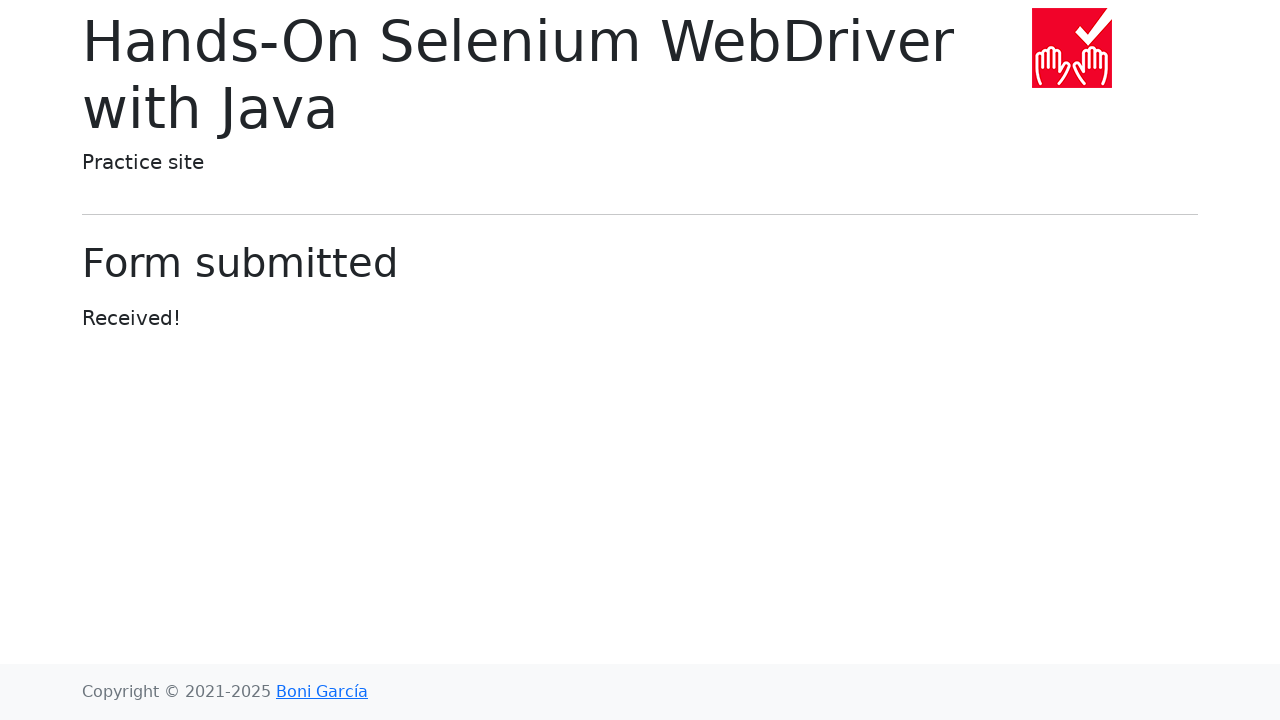

Form submitted successfully, URL contains 'submitted'
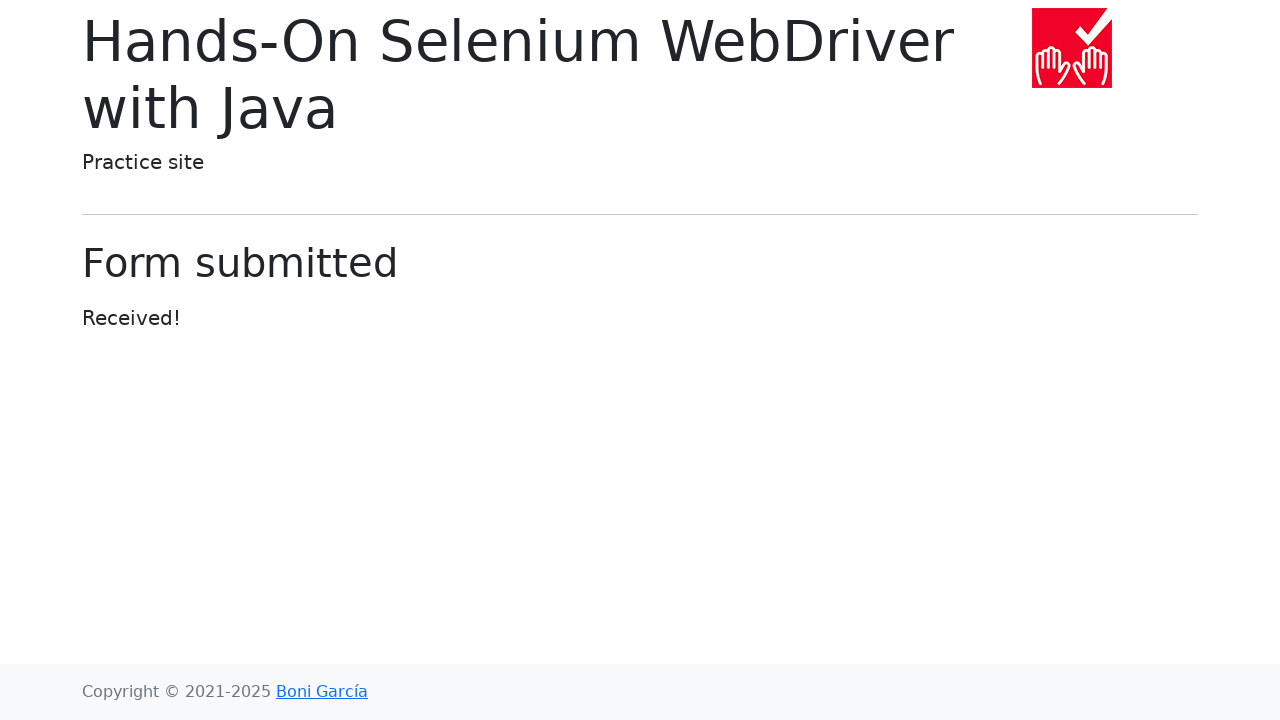

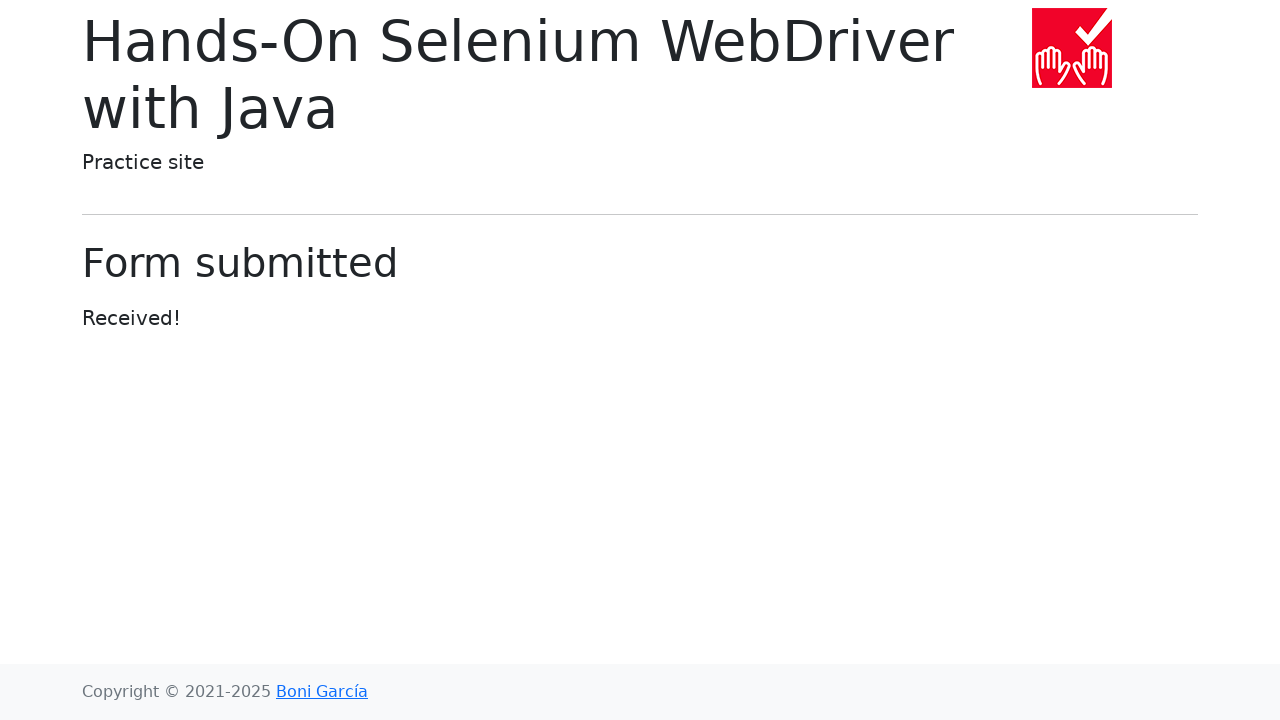